Tests drag and drop functionality within an iframe on jQuery UI demo page, then navigates to other UI component demos

Starting URL: https://jqueryui.com/droppable/

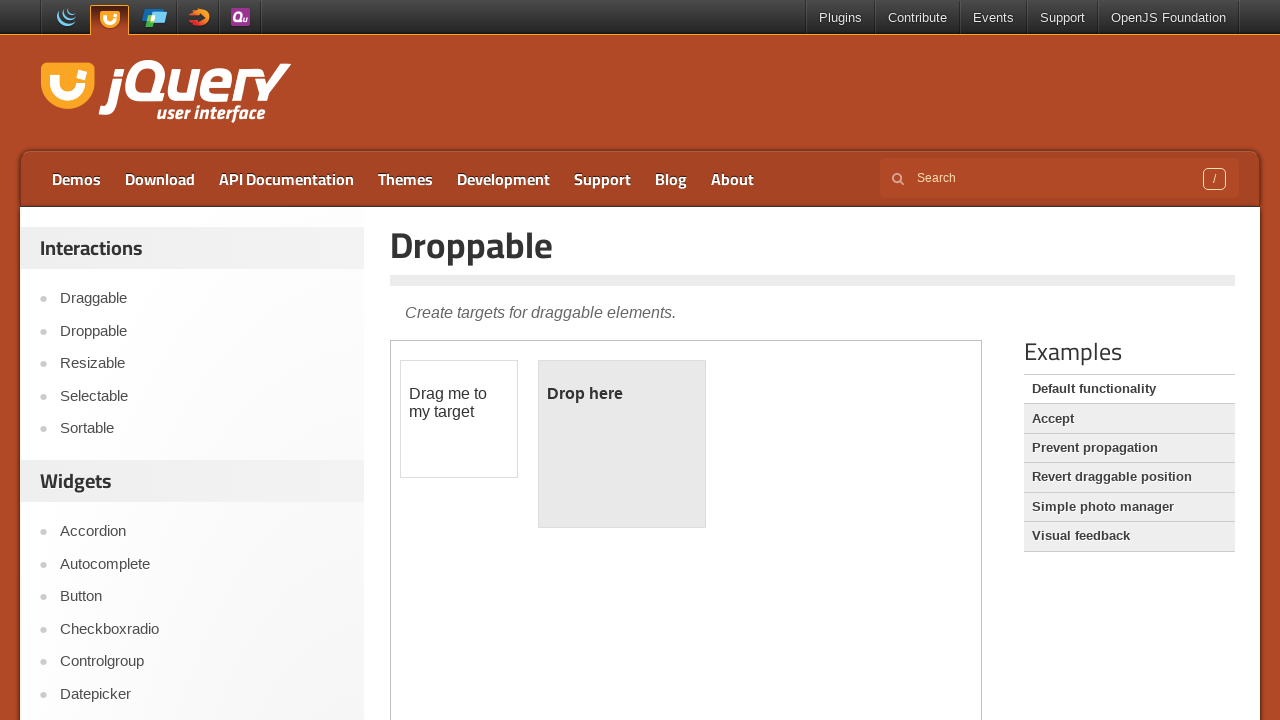

Waited for jQuery UI droppable demo page to load
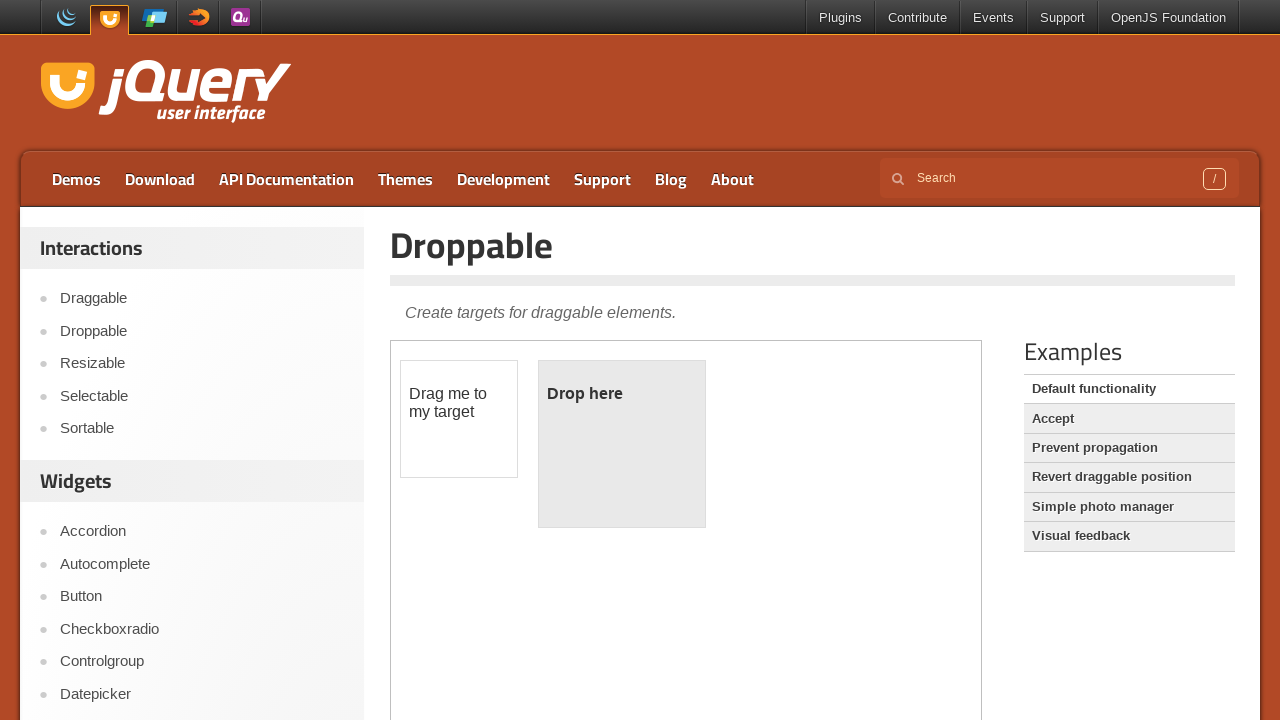

Located the iframe element
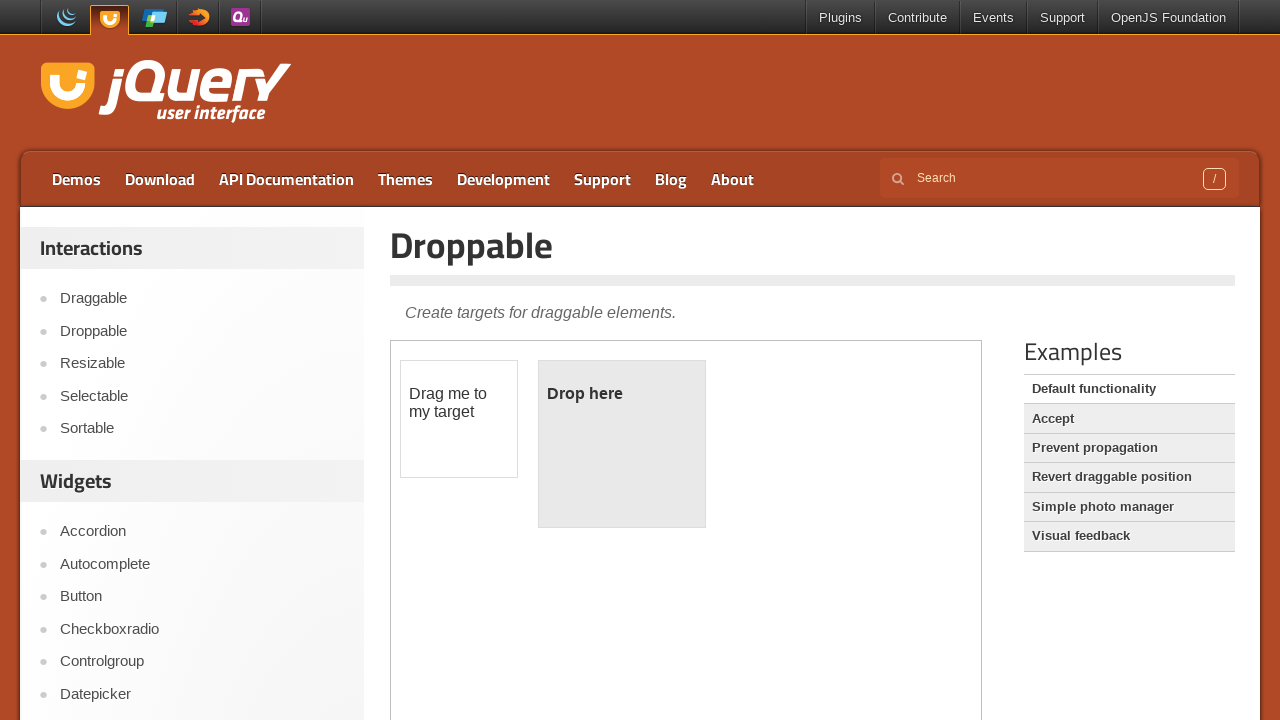

Located the draggable element within the iframe
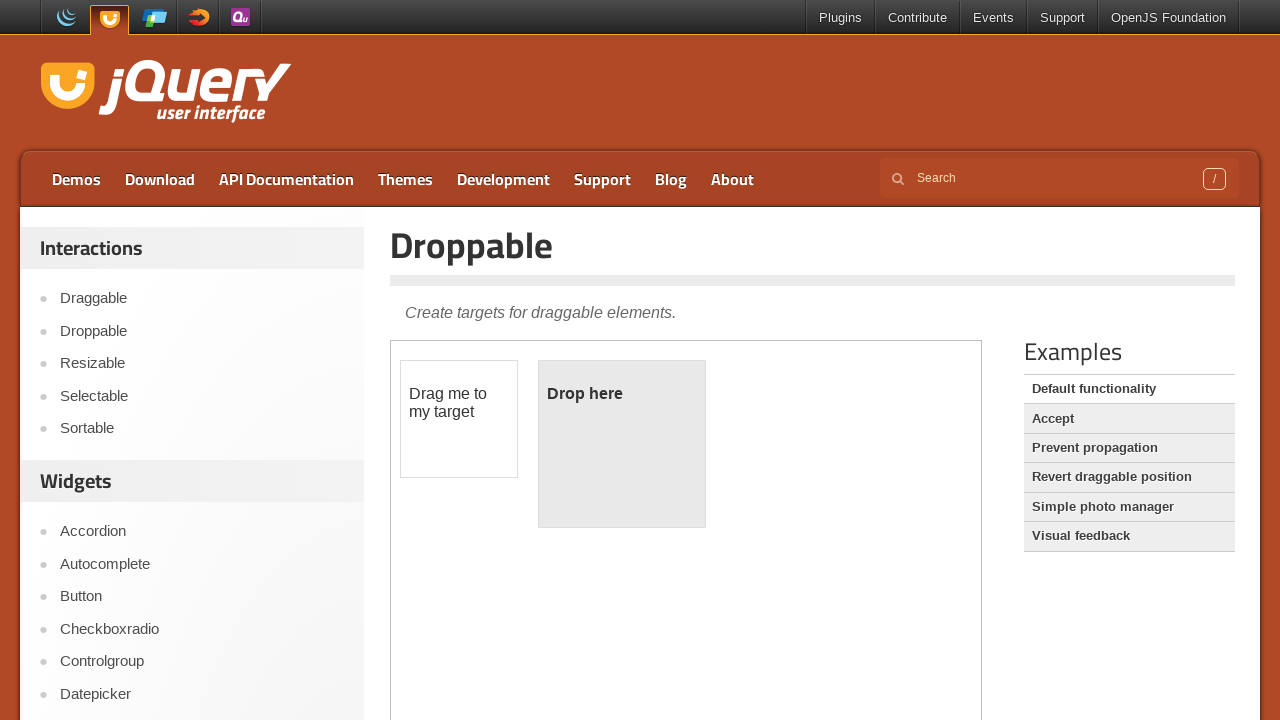

Located the droppable element within the iframe
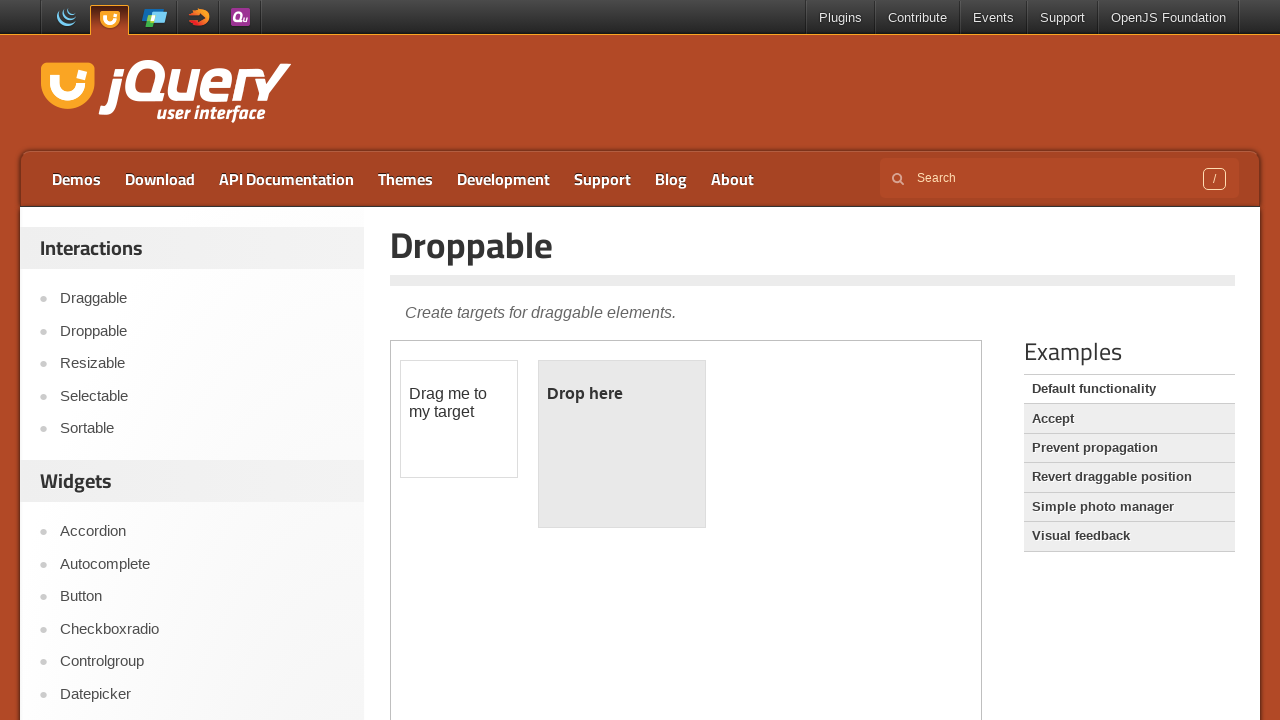

Dragged element to droppable area within the iframe at (622, 444)
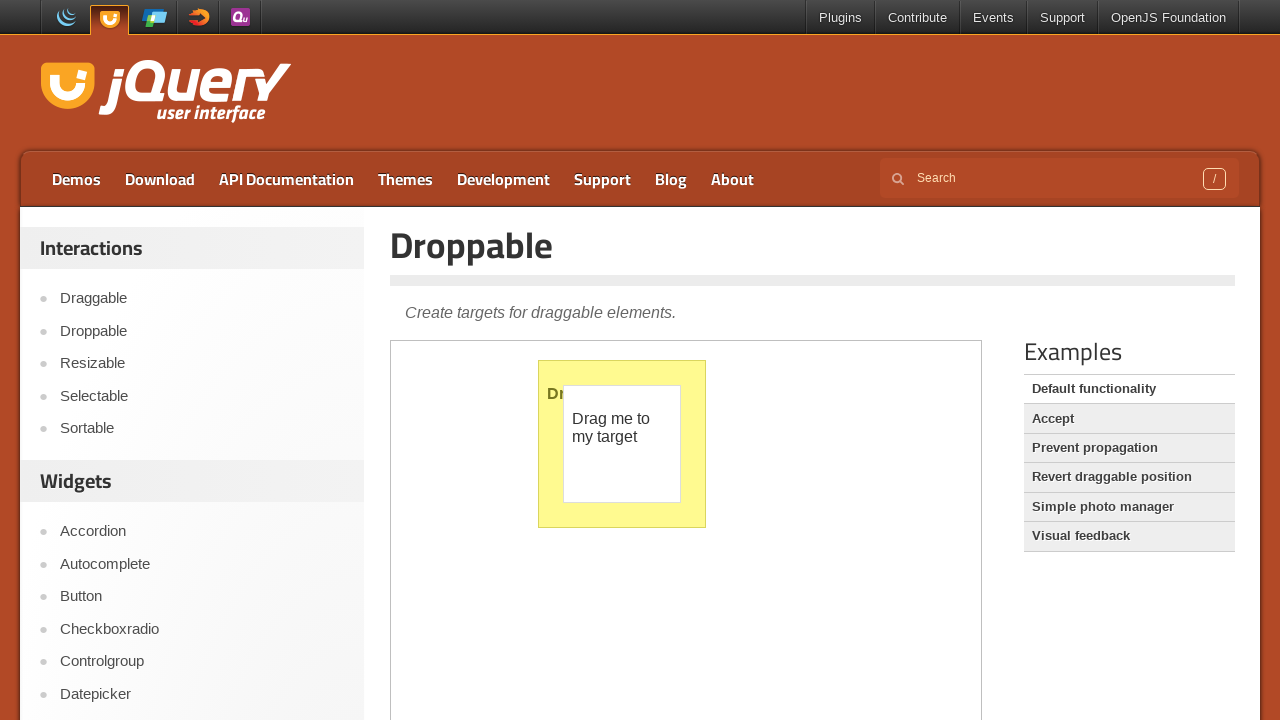

Clicked on Button link to navigate to Button demo at (202, 597) on a:has-text('Button')
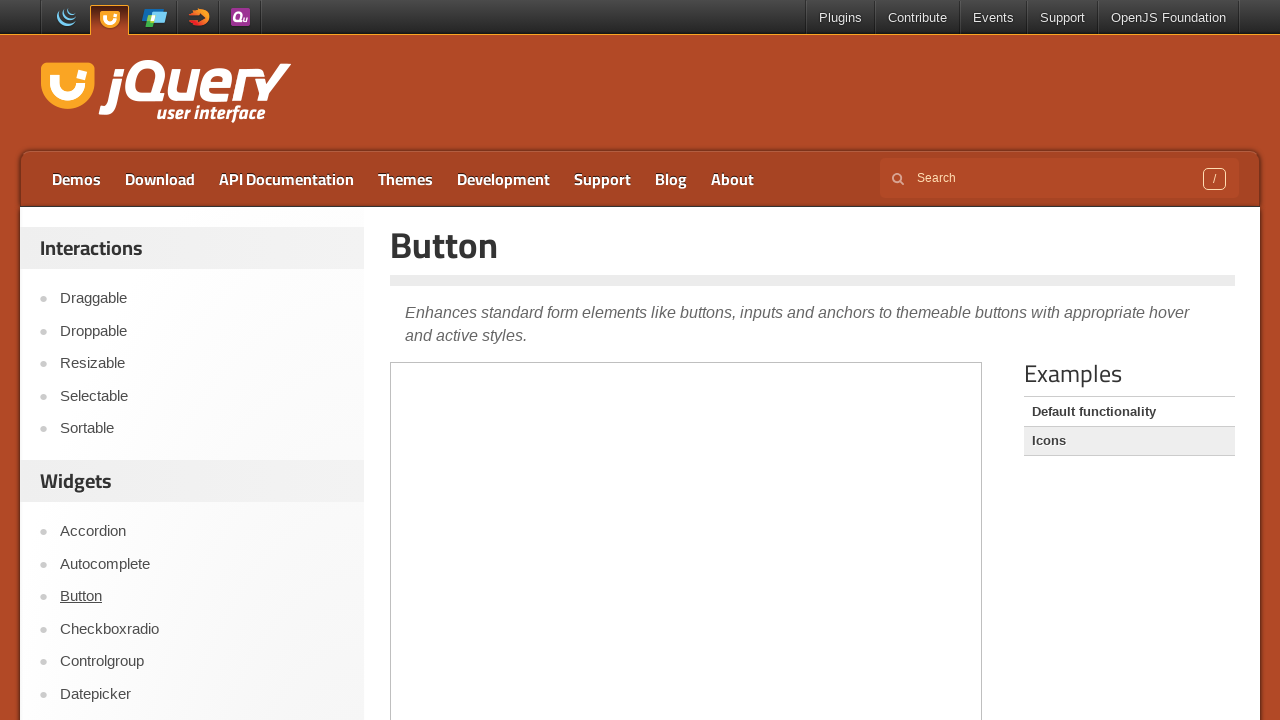

Clicked on Menu link to navigate to Menu demo at (202, 360) on a:has-text('Menu')
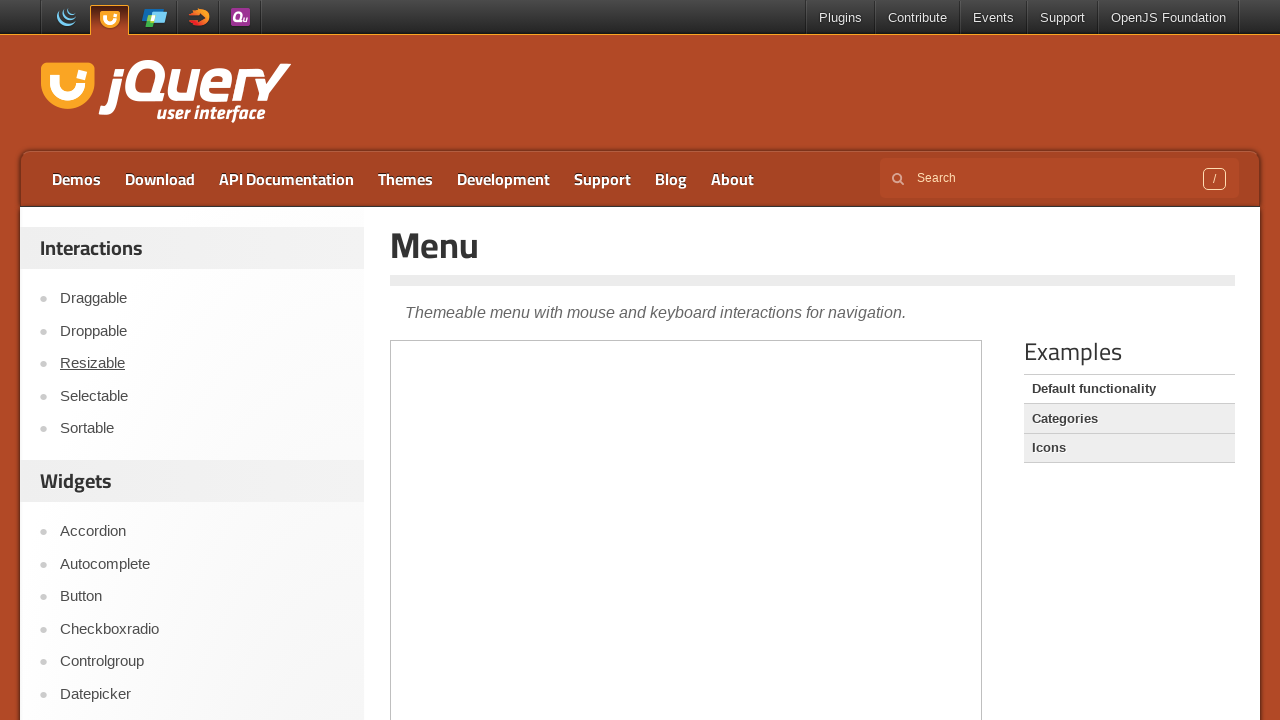

Waited for Menu demo page to fully load
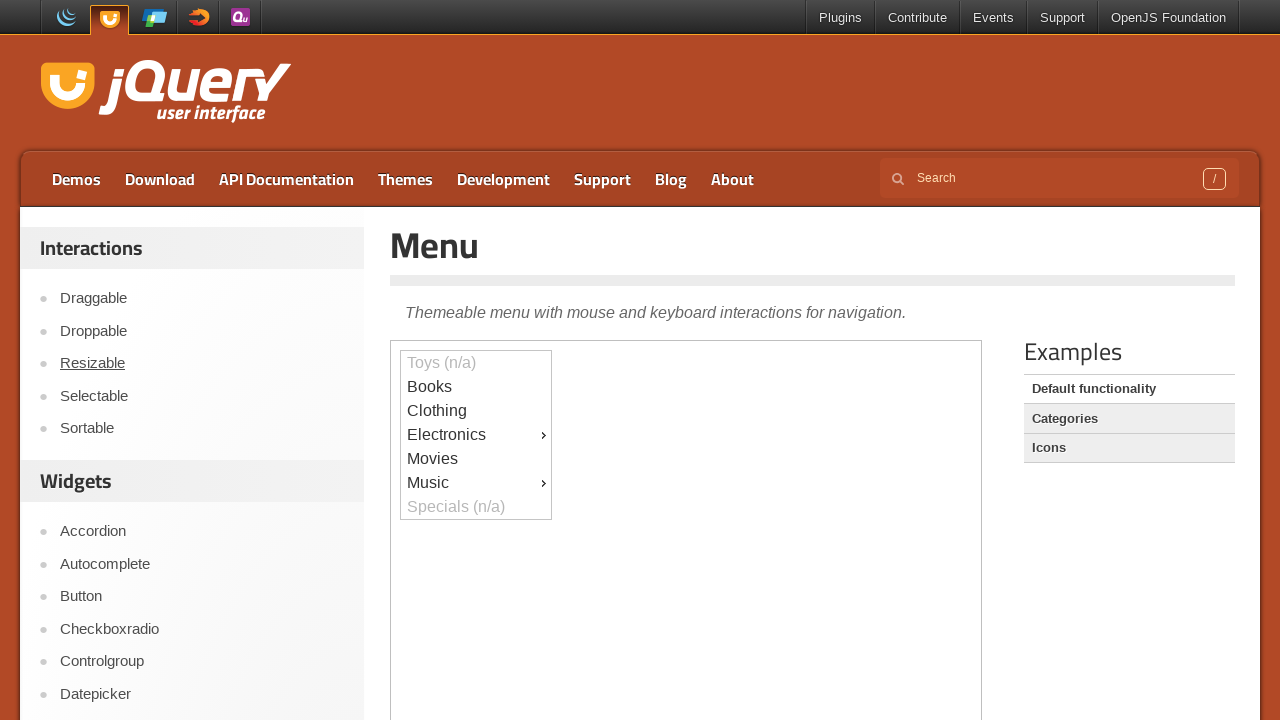

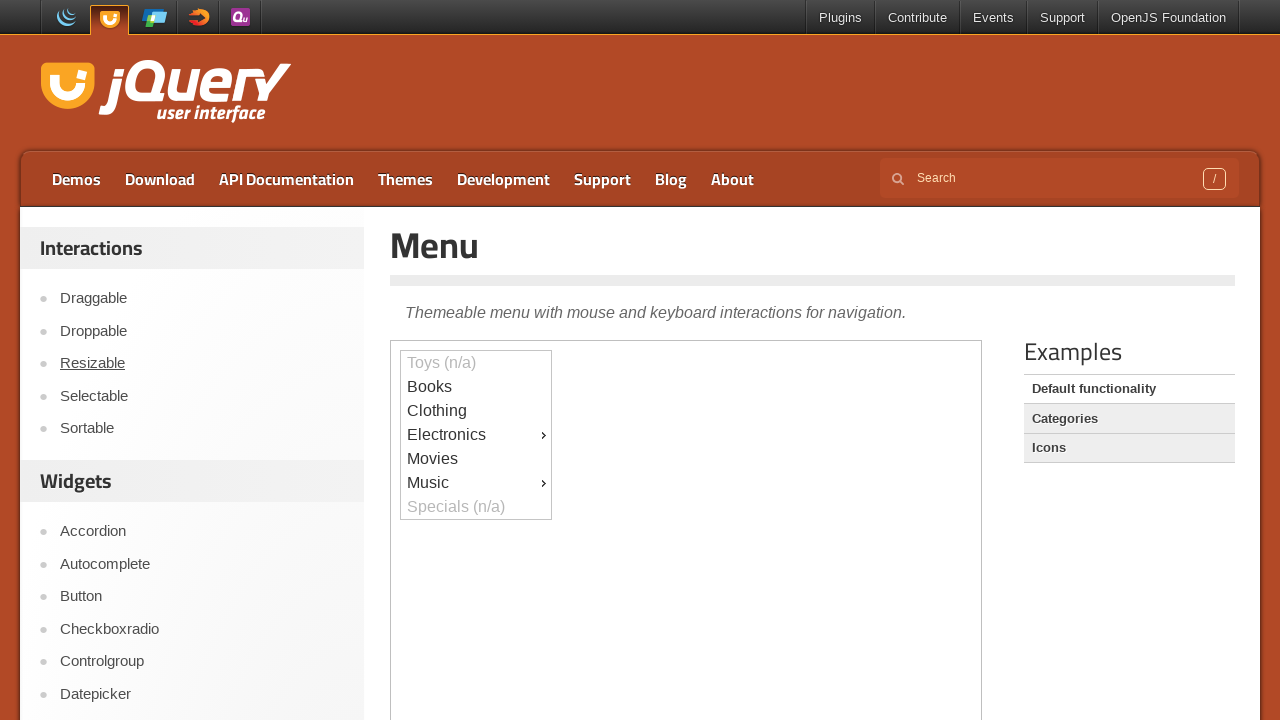